Navigates to Ubuntu homepage and verifies the page title contains "Ubuntu"

Starting URL: http://www.ubuntu.com

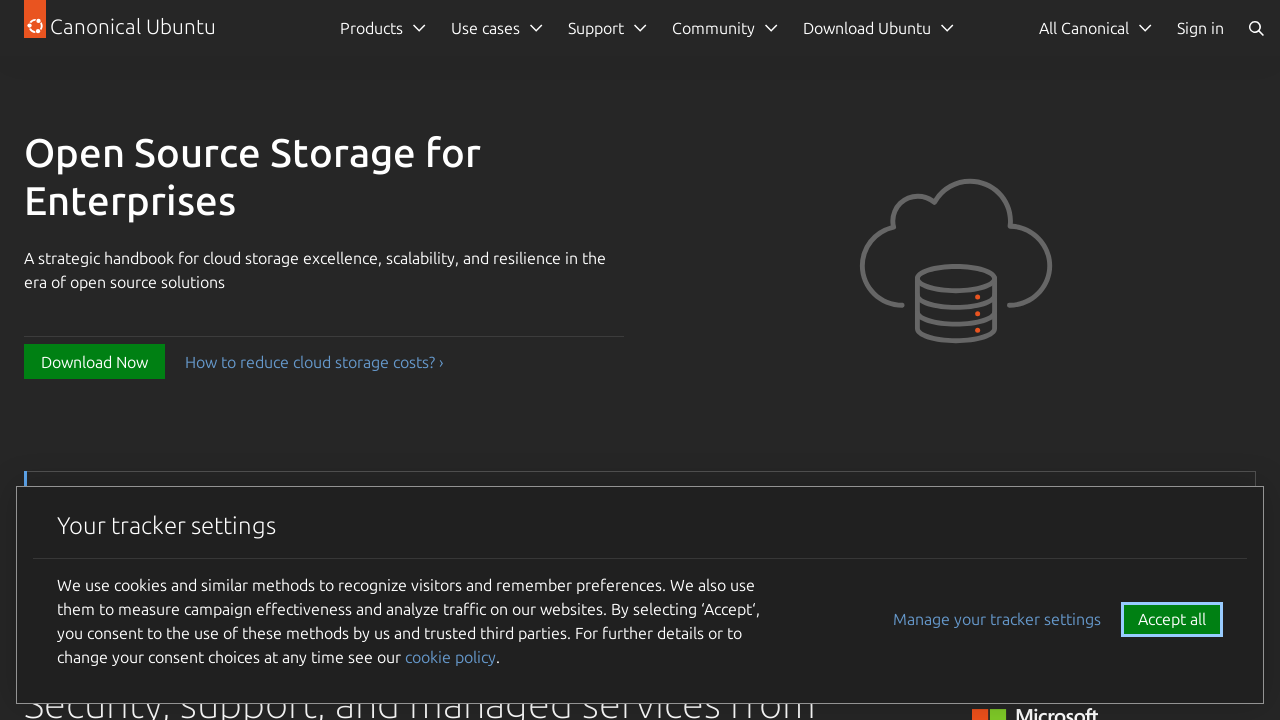

Navigated to Ubuntu homepage
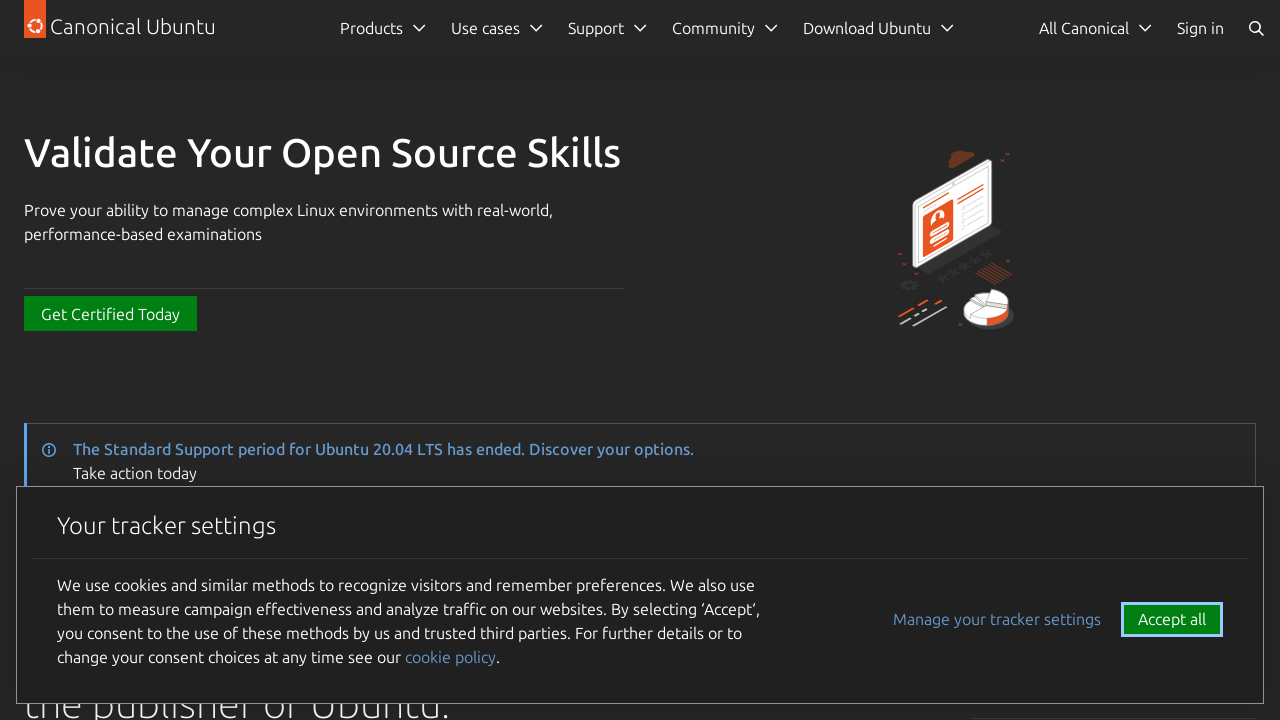

Verified page title contains 'Ubuntu'
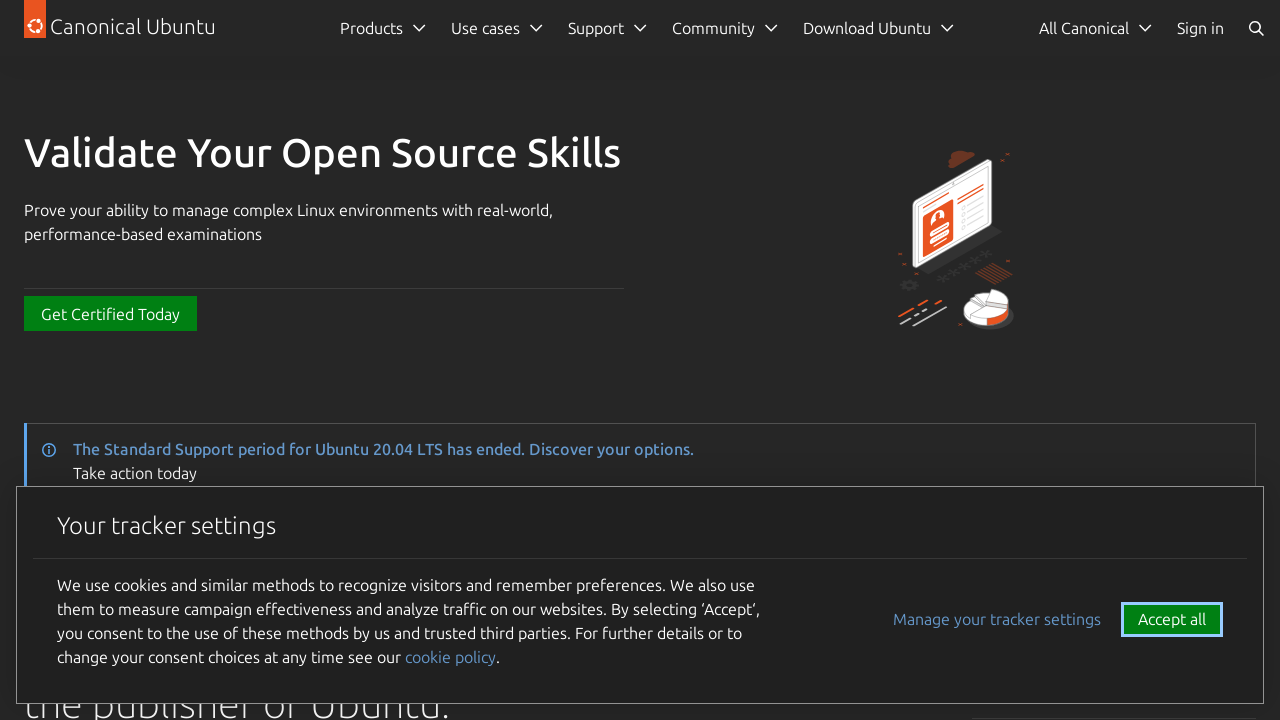

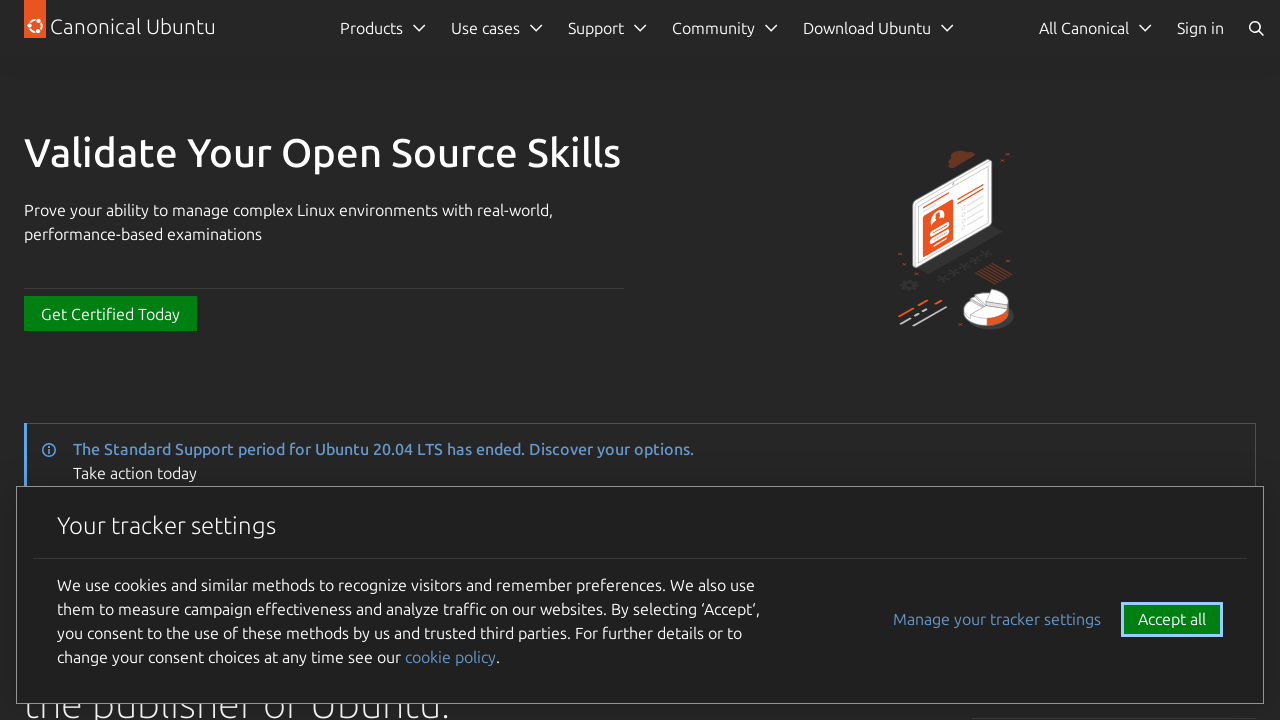